Tests hover functionality by moving mouse over user profile images to reveal hidden content

Starting URL: https://the-internet.herokuapp.com/hovers

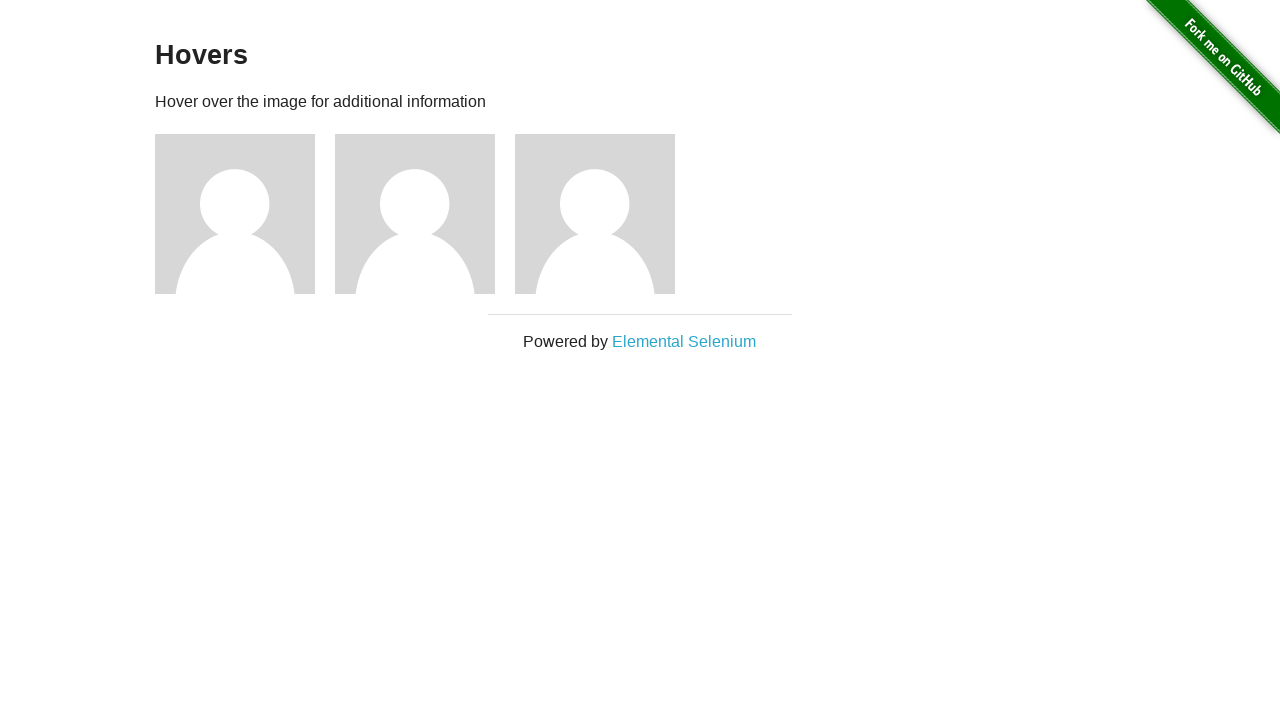

Hovered over first user profile image to reveal hidden content at (245, 214) on xpath=//div[@class='figure'][1]
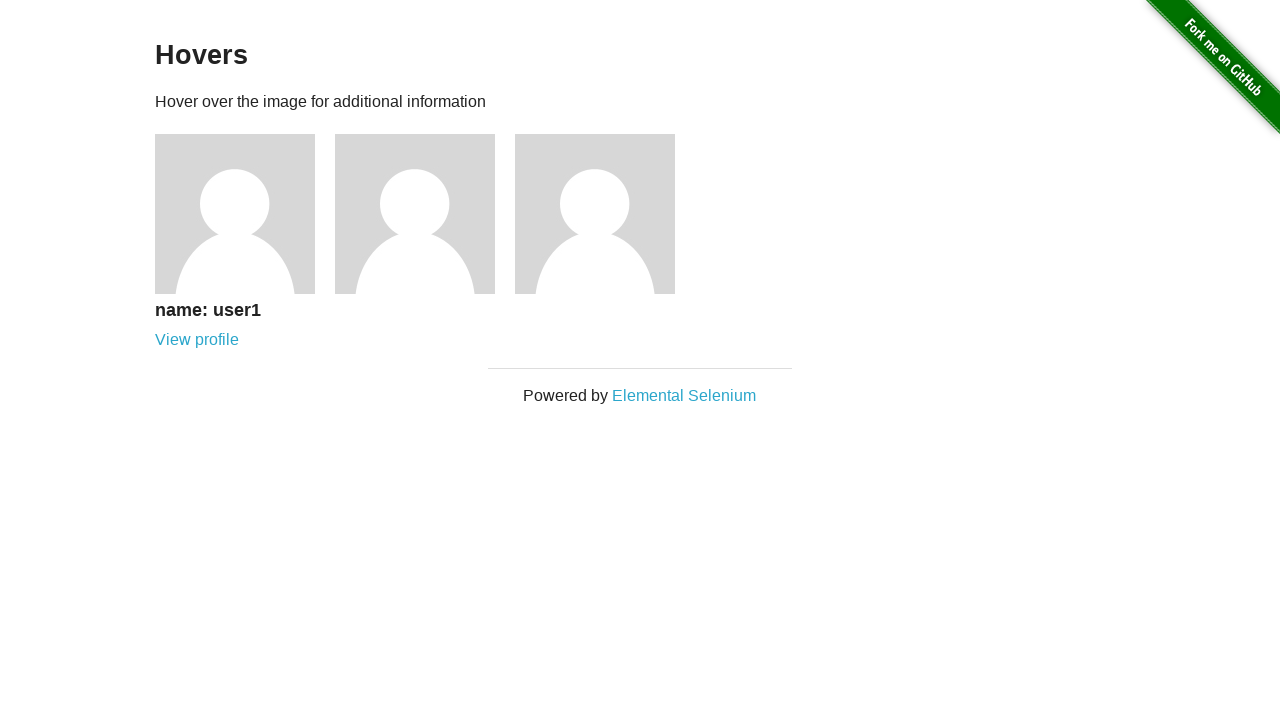

Hovered over second user profile image to reveal hidden content at (425, 214) on xpath=//div[@class='figure'][2]
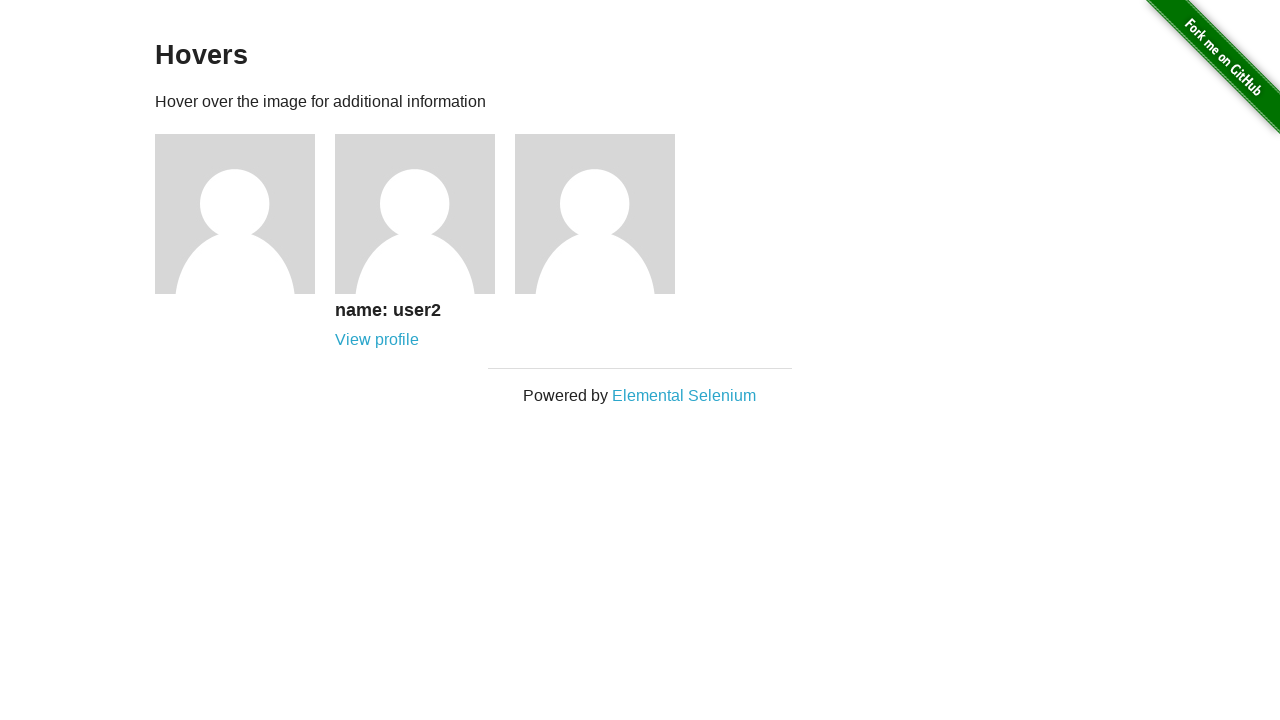

Hovered over third user profile image to reveal hidden content at (605, 214) on xpath=//div[@class='figure'][3]
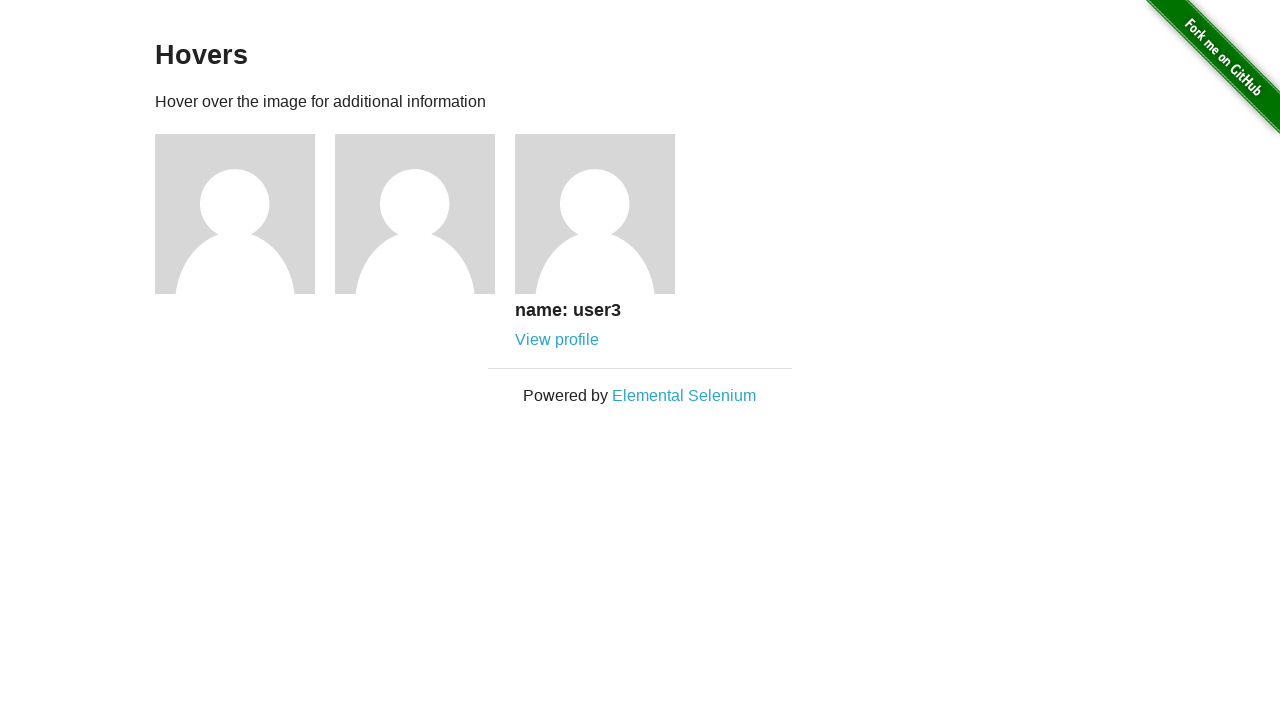

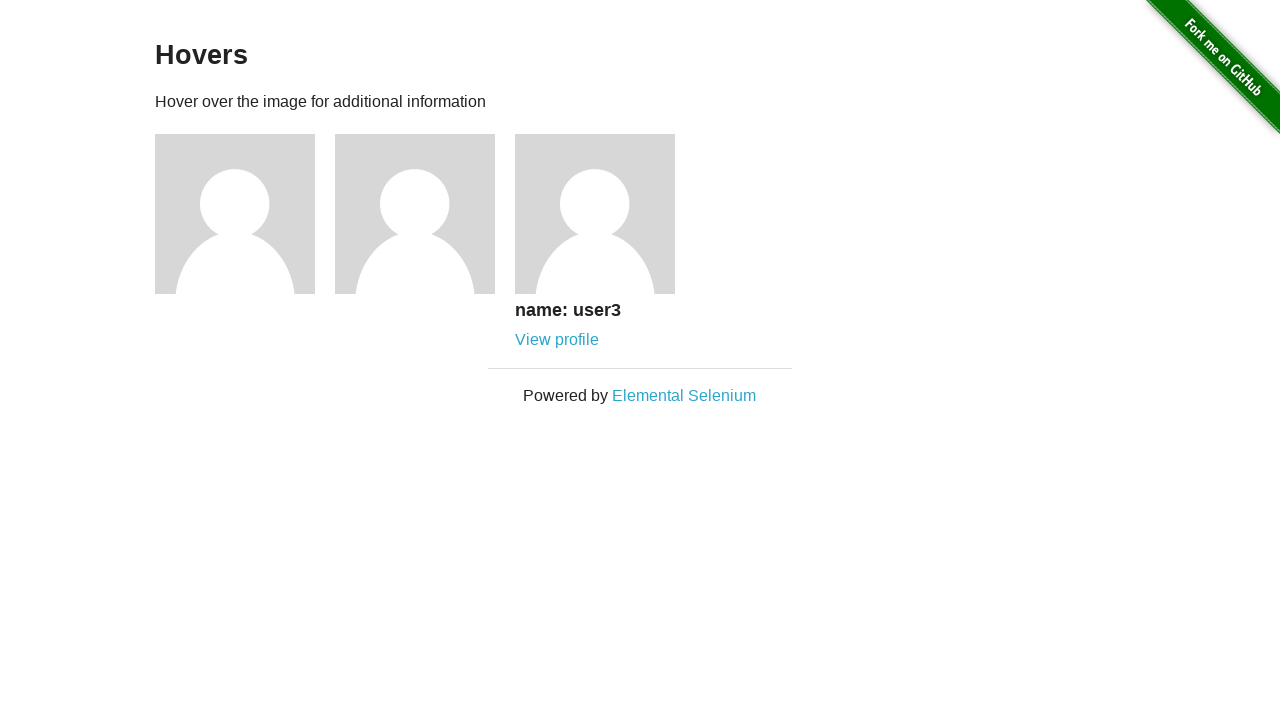